Tests the jQuery UI droppable functionality by navigating to the demo page and performing a drag-and-drop action between draggable and droppable elements

Starting URL: https://jqueryui.com/

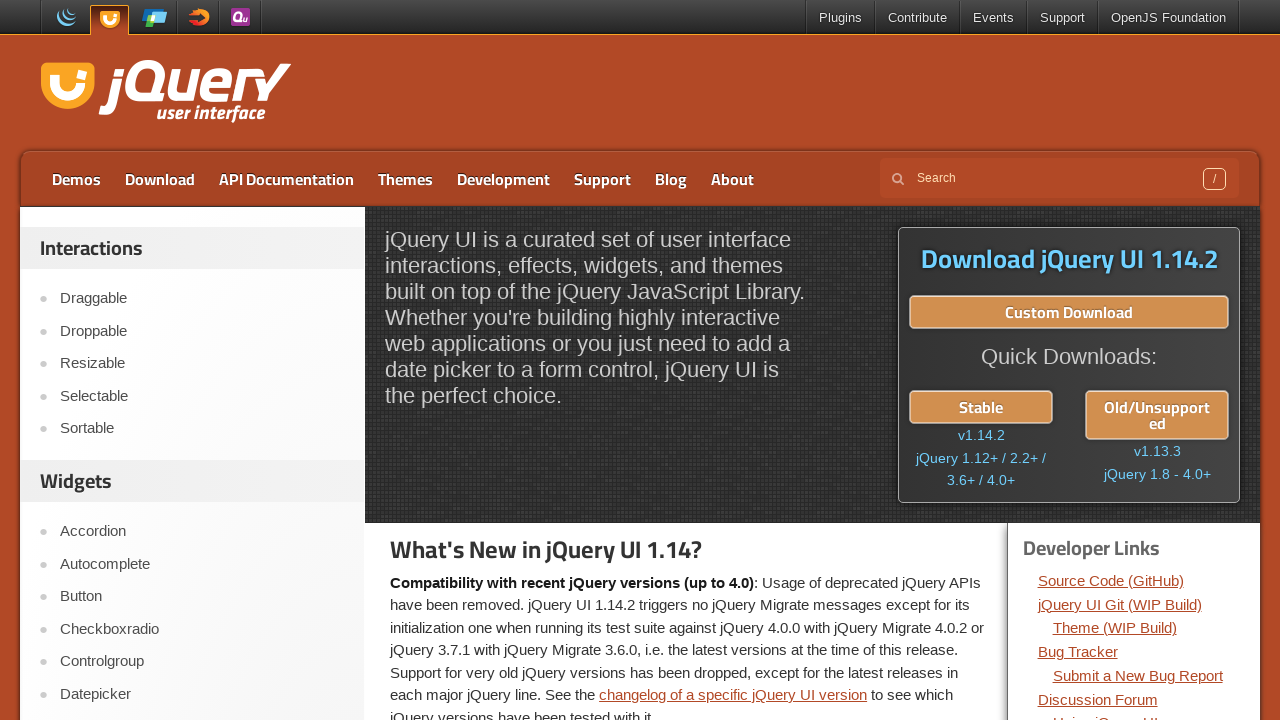

Clicked on the Droppable link to navigate to the demo page at (202, 331) on a:has-text('Droppable')
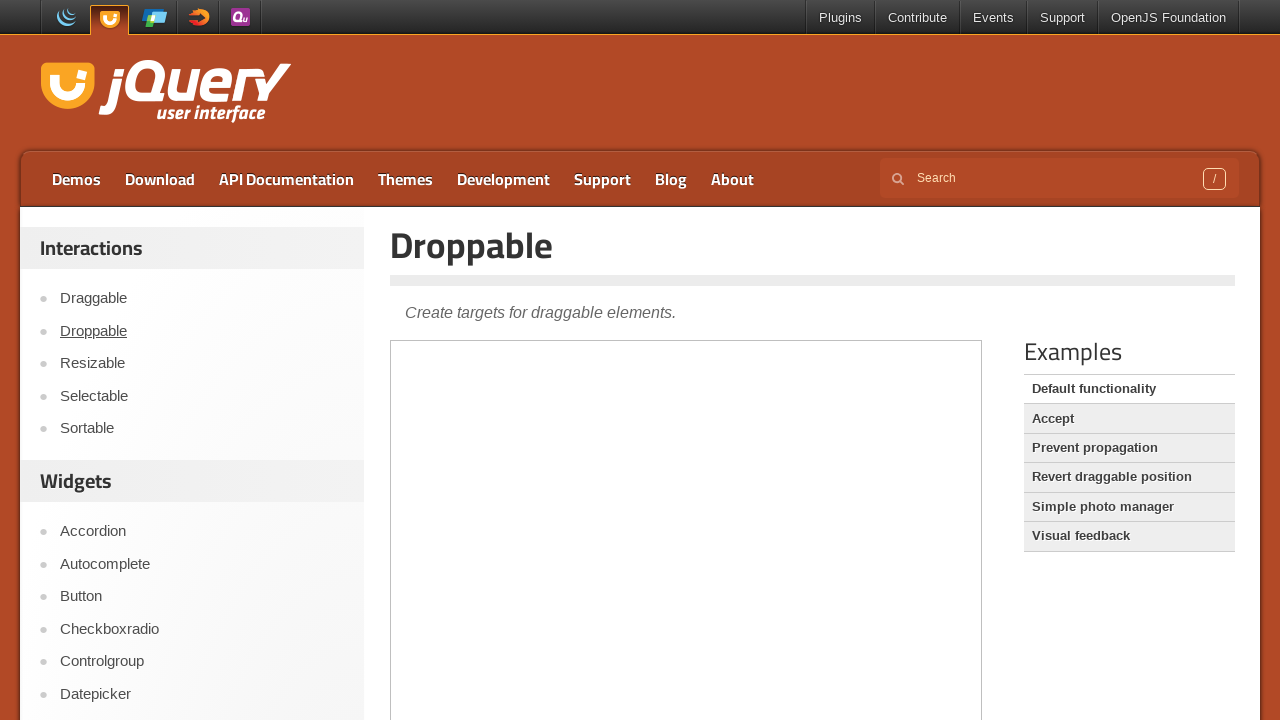

Located the demo iframe
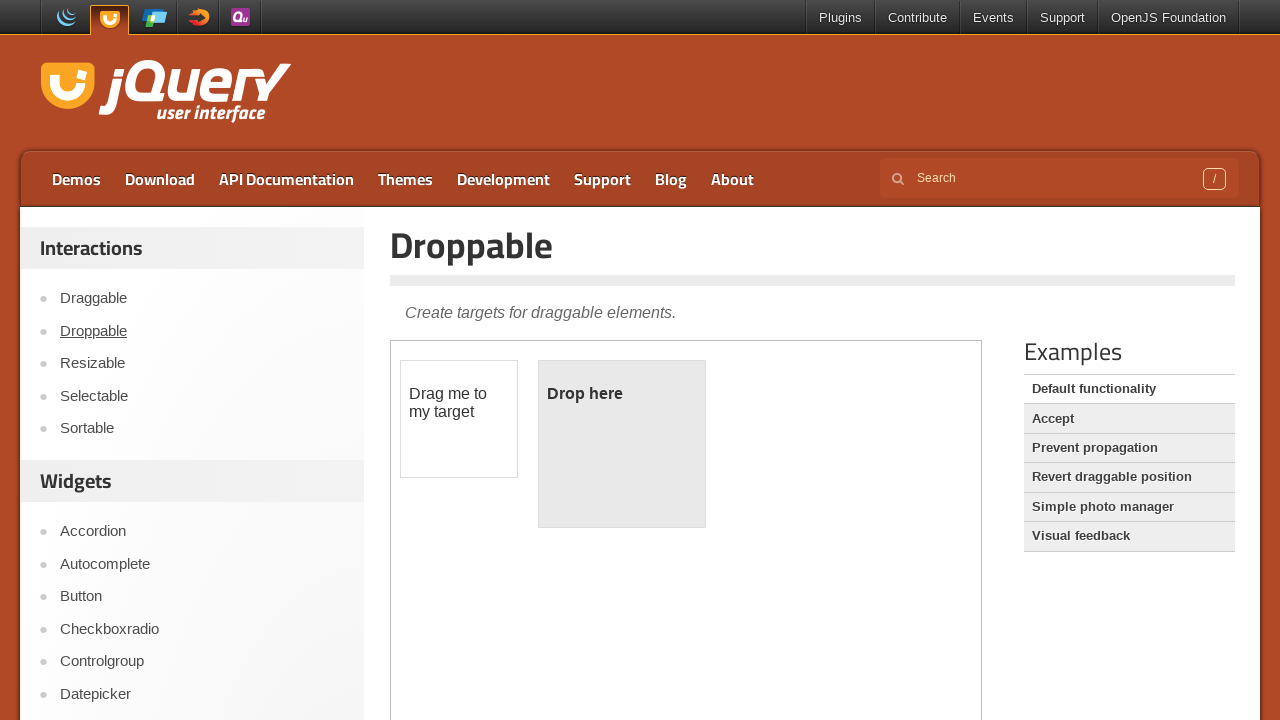

Located the draggable element within the iframe
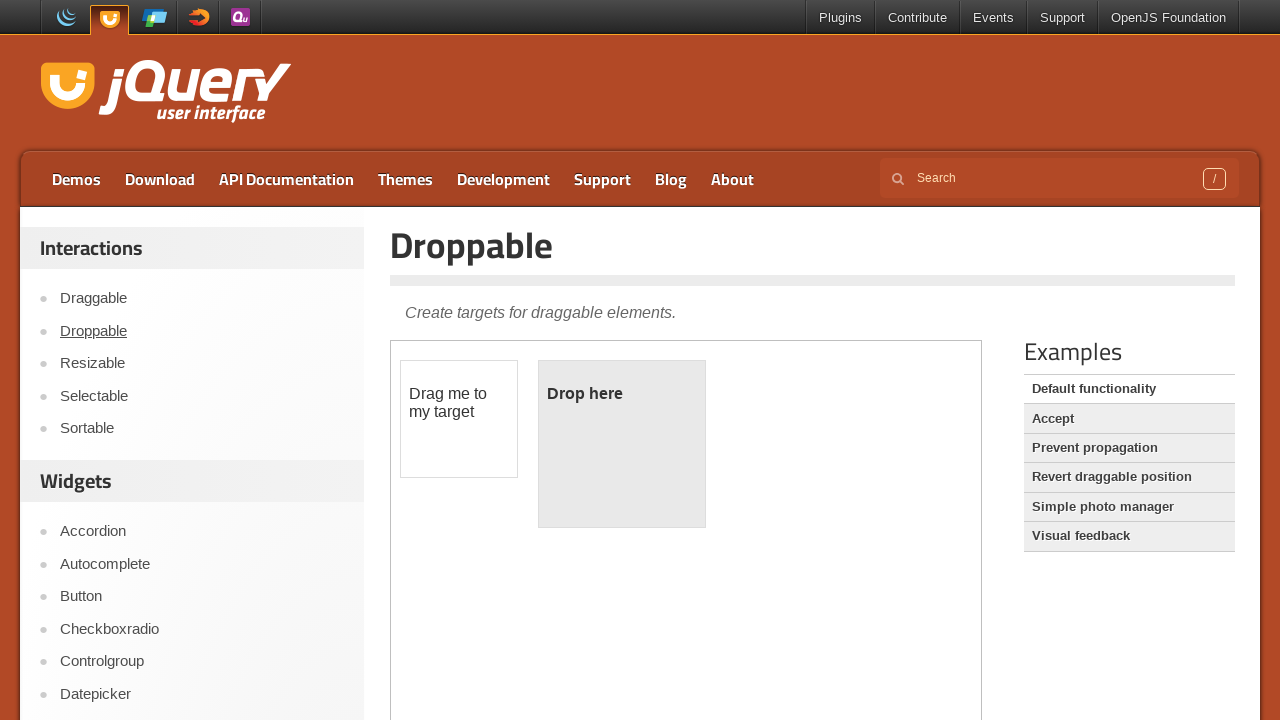

Located the droppable element within the iframe
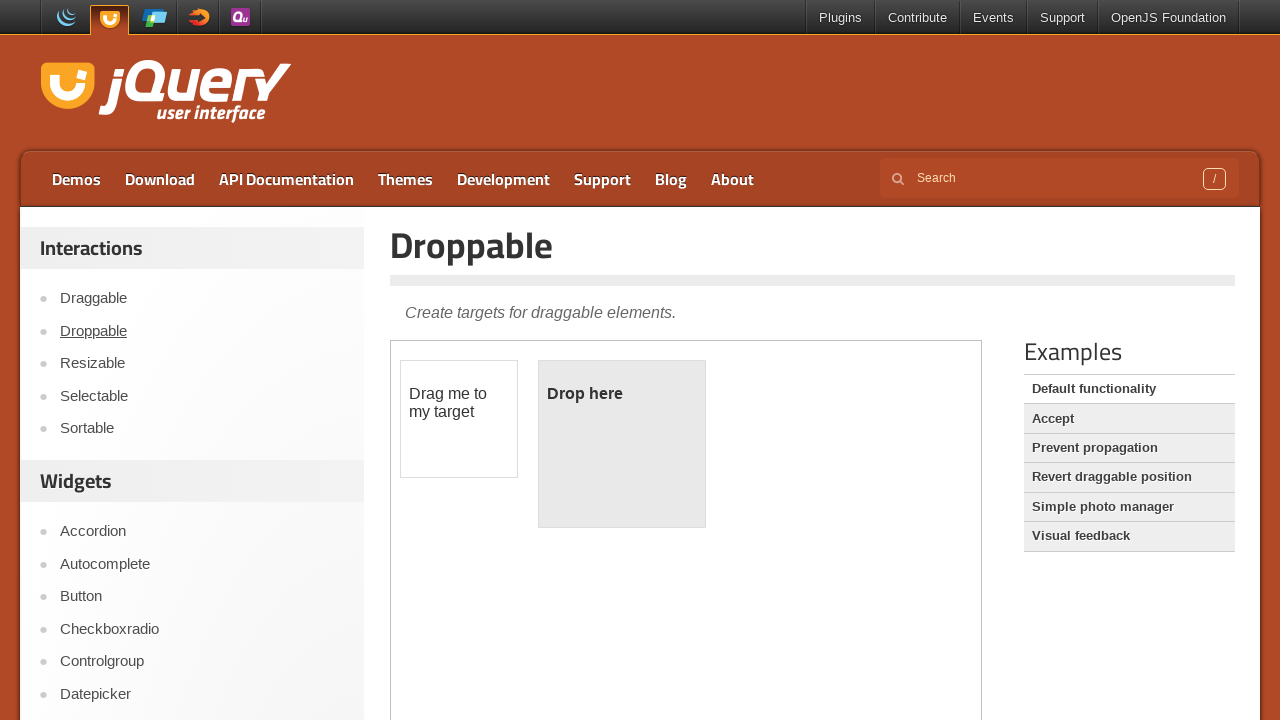

Performed drag and drop operation from draggable to droppable element at (622, 444)
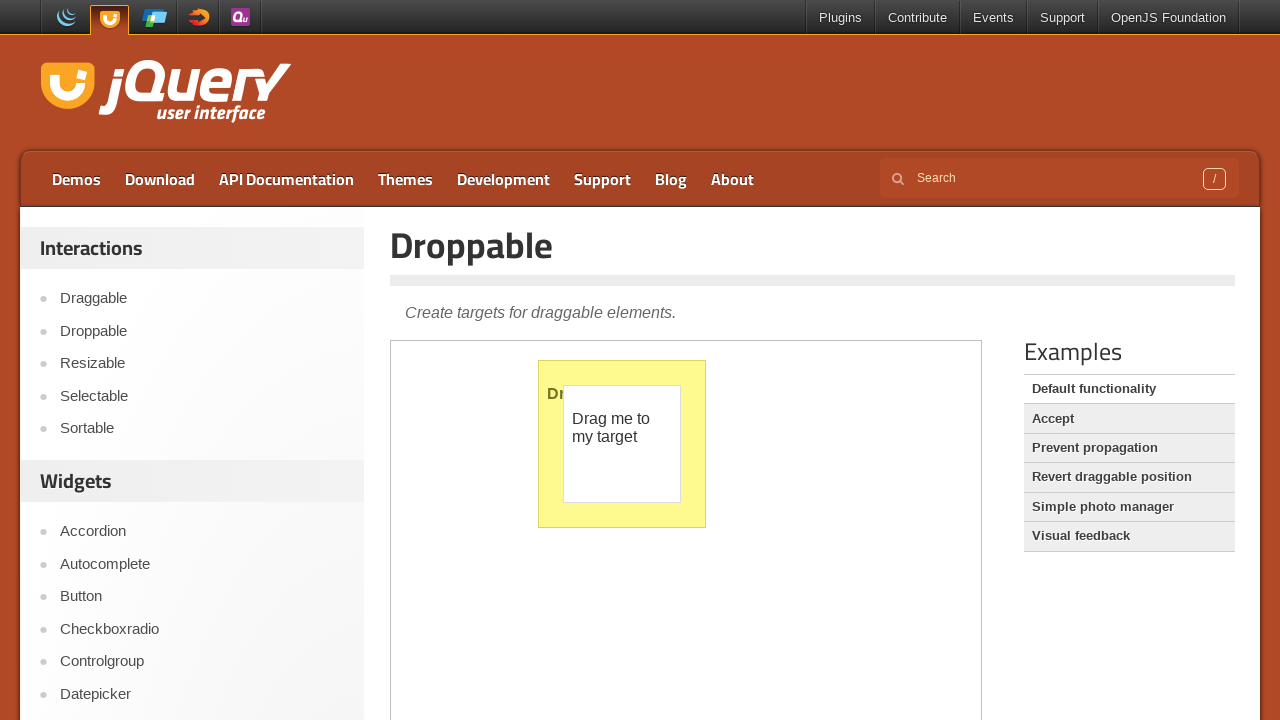

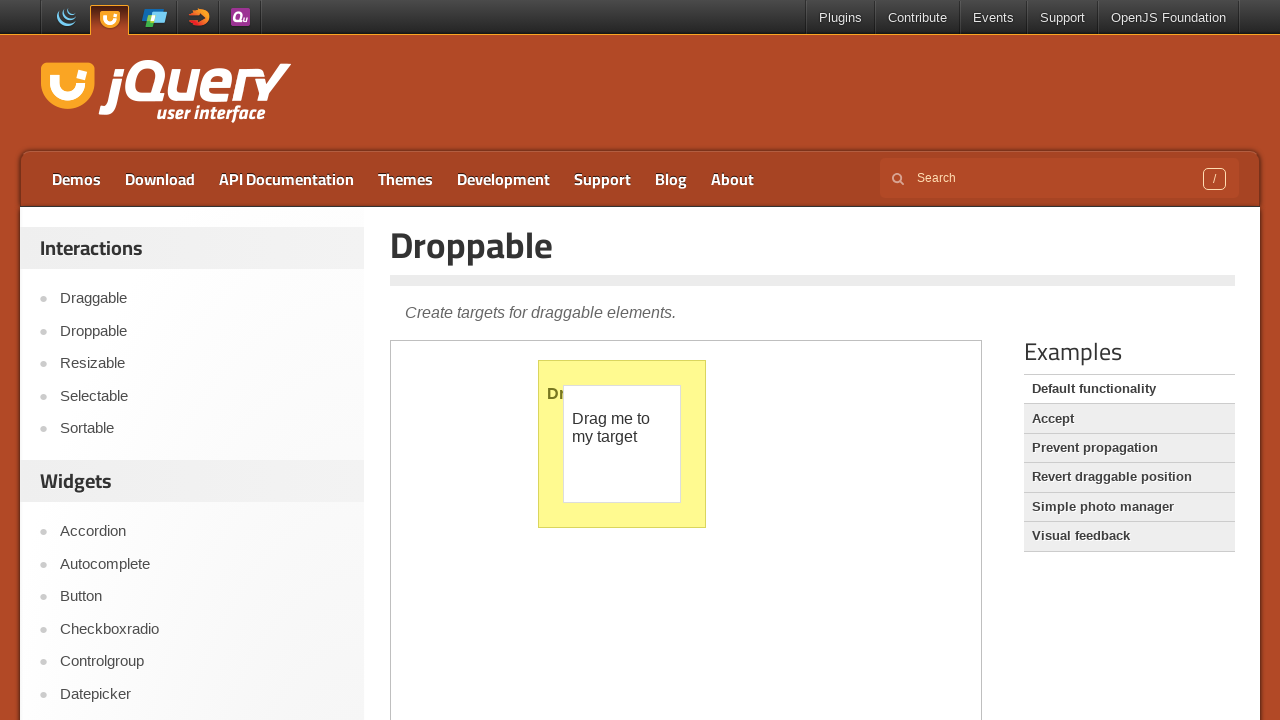